Navigates to a Stepik lesson page, enters an answer in the text area field, and clicks the submit button to submit the solution.

Starting URL: https://stepik.org/lesson/25969/step/12

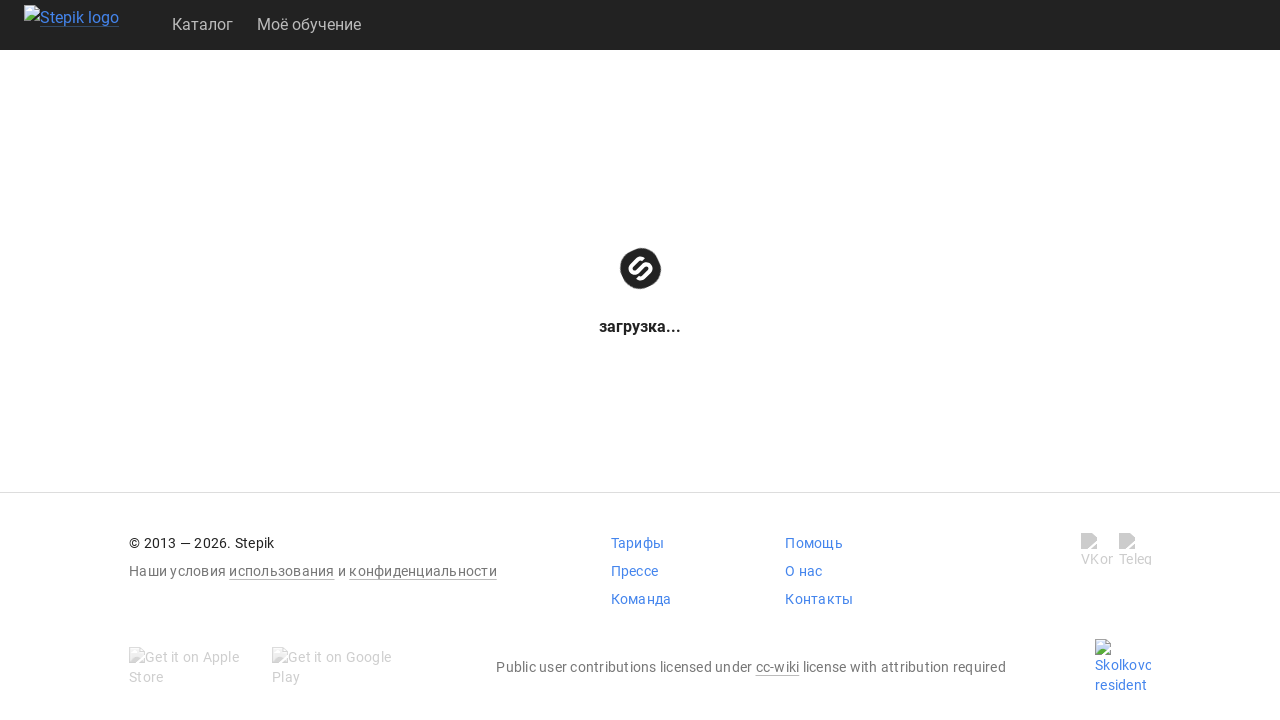

Waited for textarea to be available
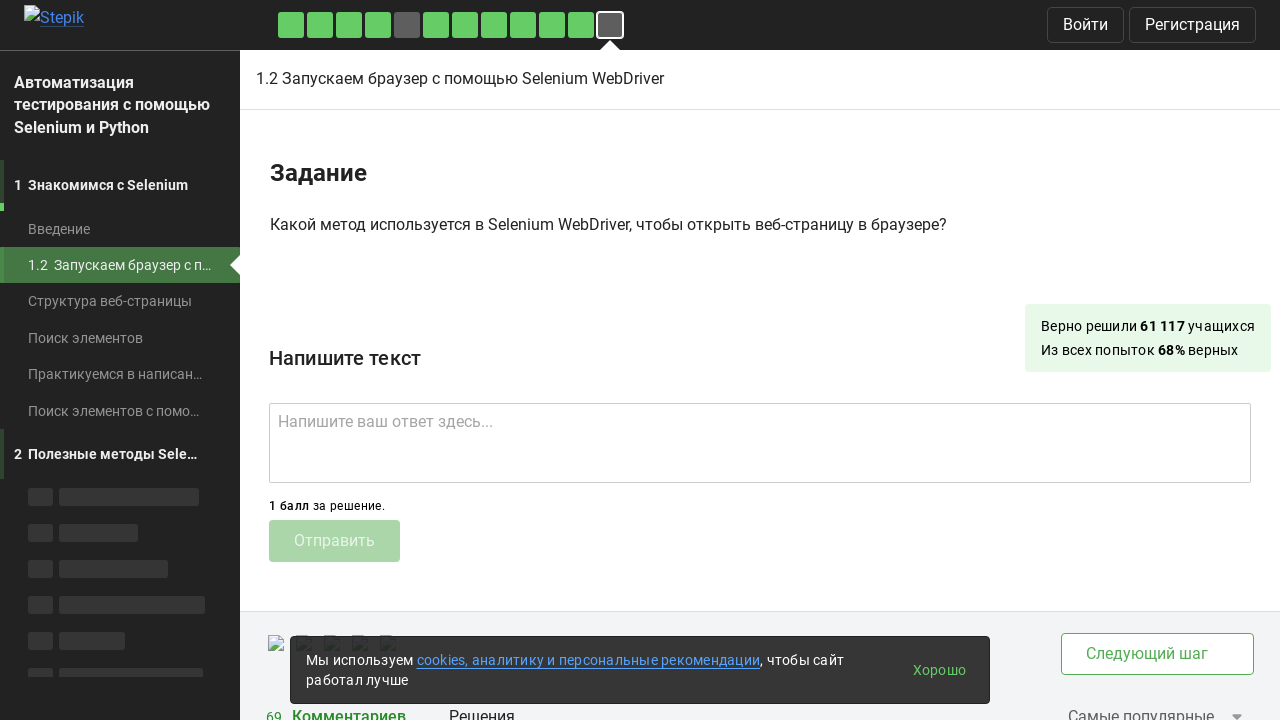

Entered answer 'get()' in the textarea field on .textarea
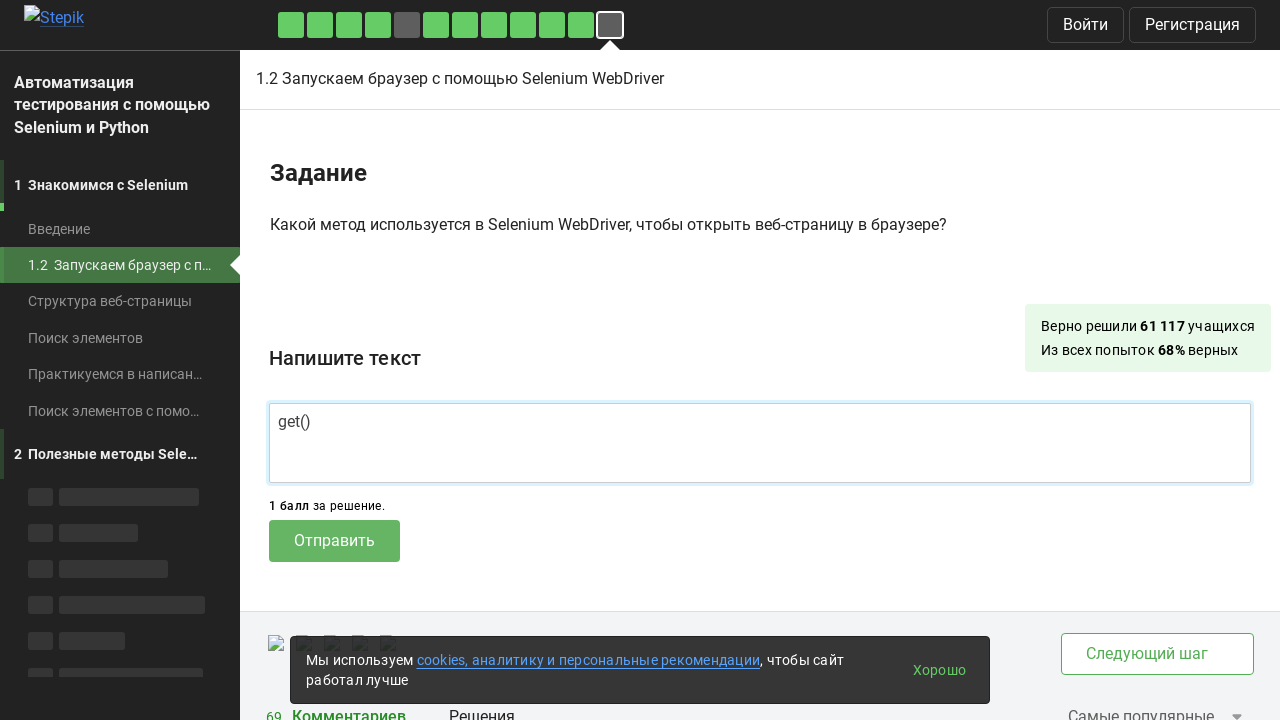

Waited for submit button to be available
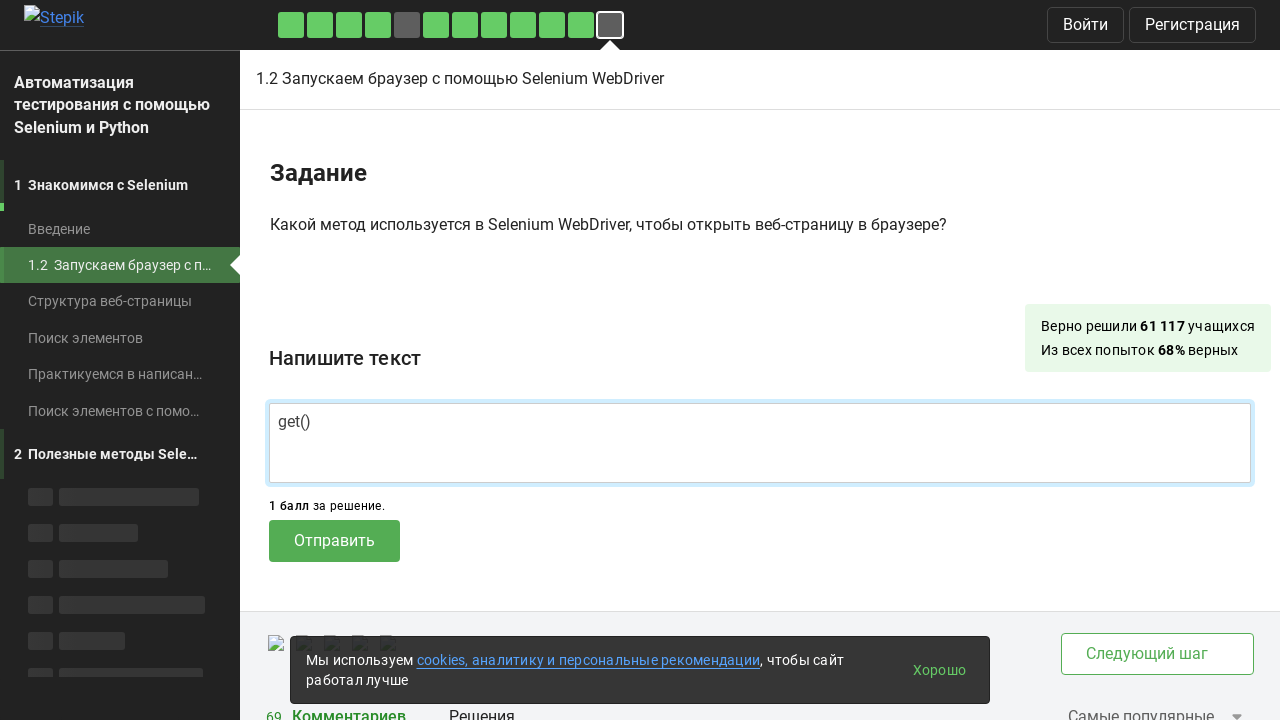

Clicked the submit button to submit the answer at (334, 541) on .submit-submission
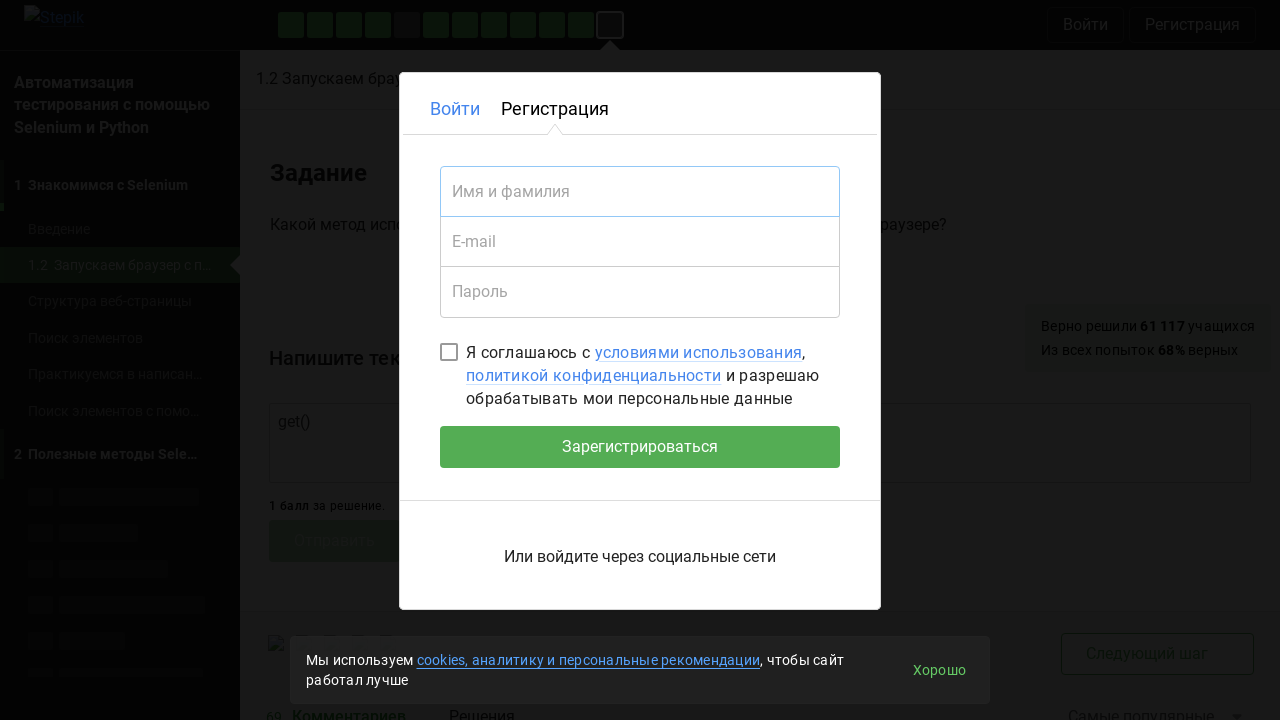

Waited 2 seconds for the submission to process
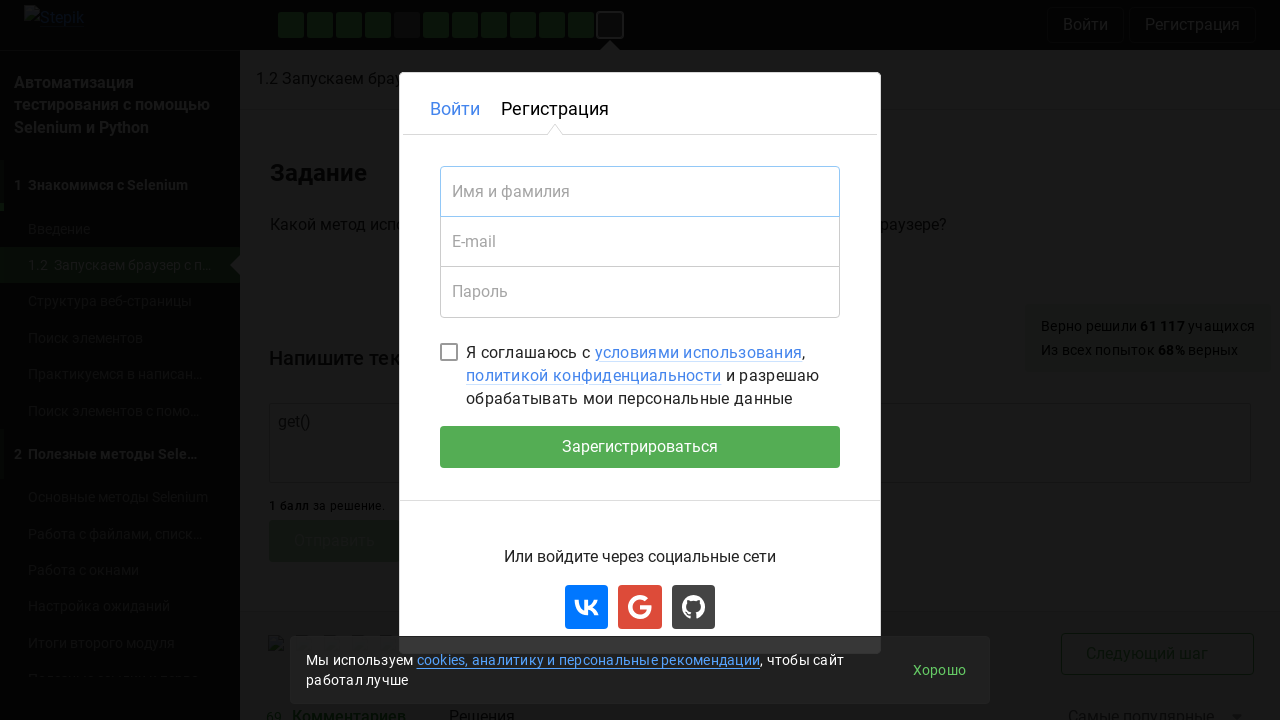

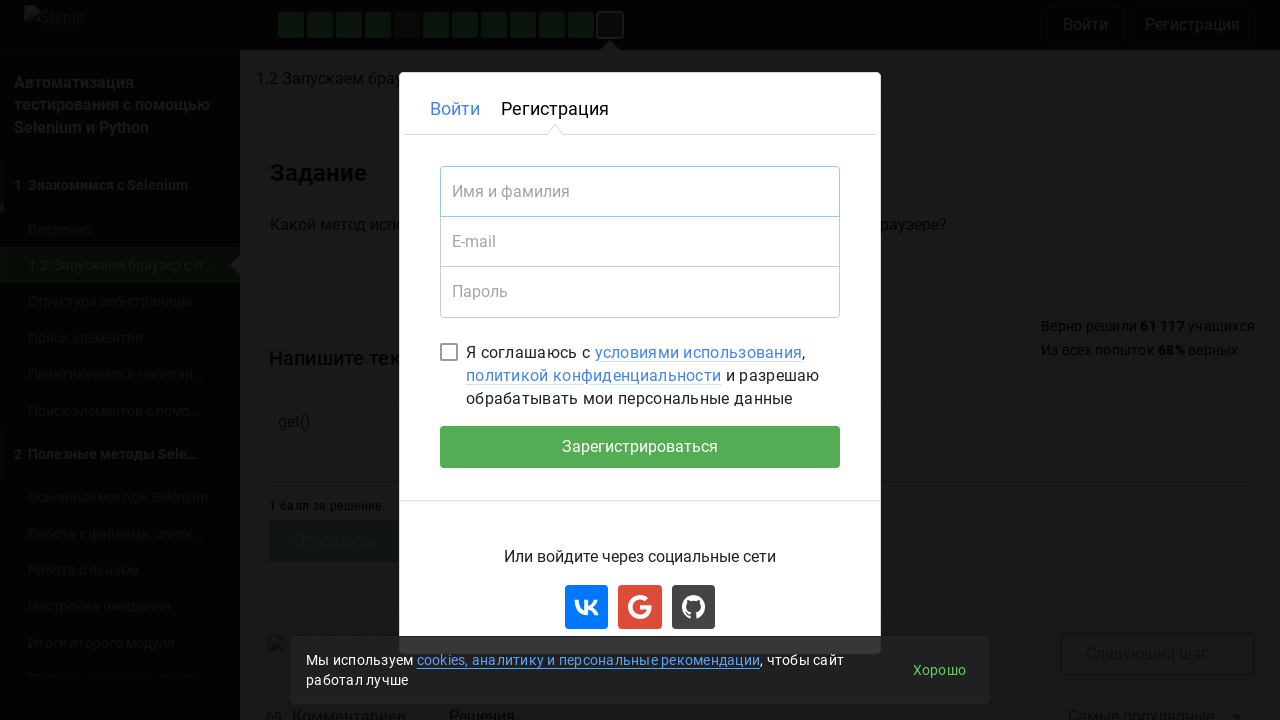